Verifies the mobile number input field is displayed on the form

Starting URL: https://demoqa.com/automation-practice-form/

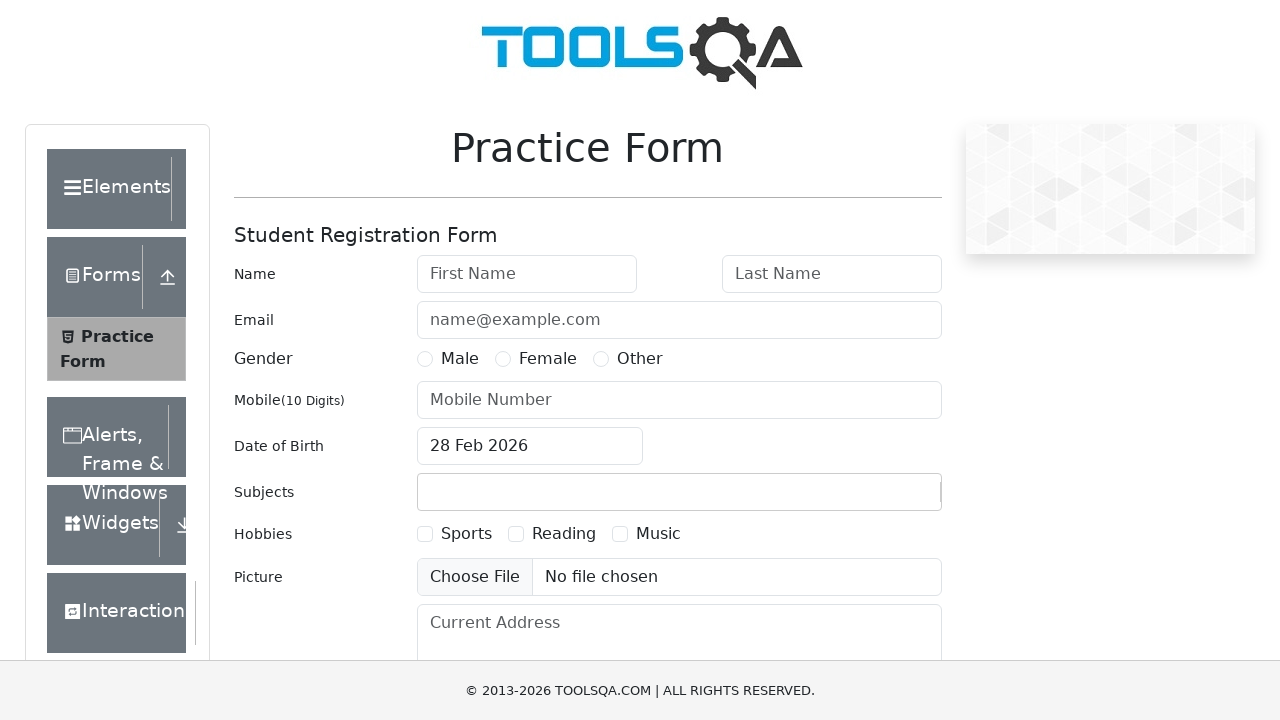

Waited for mobile number input field to be visible on the form
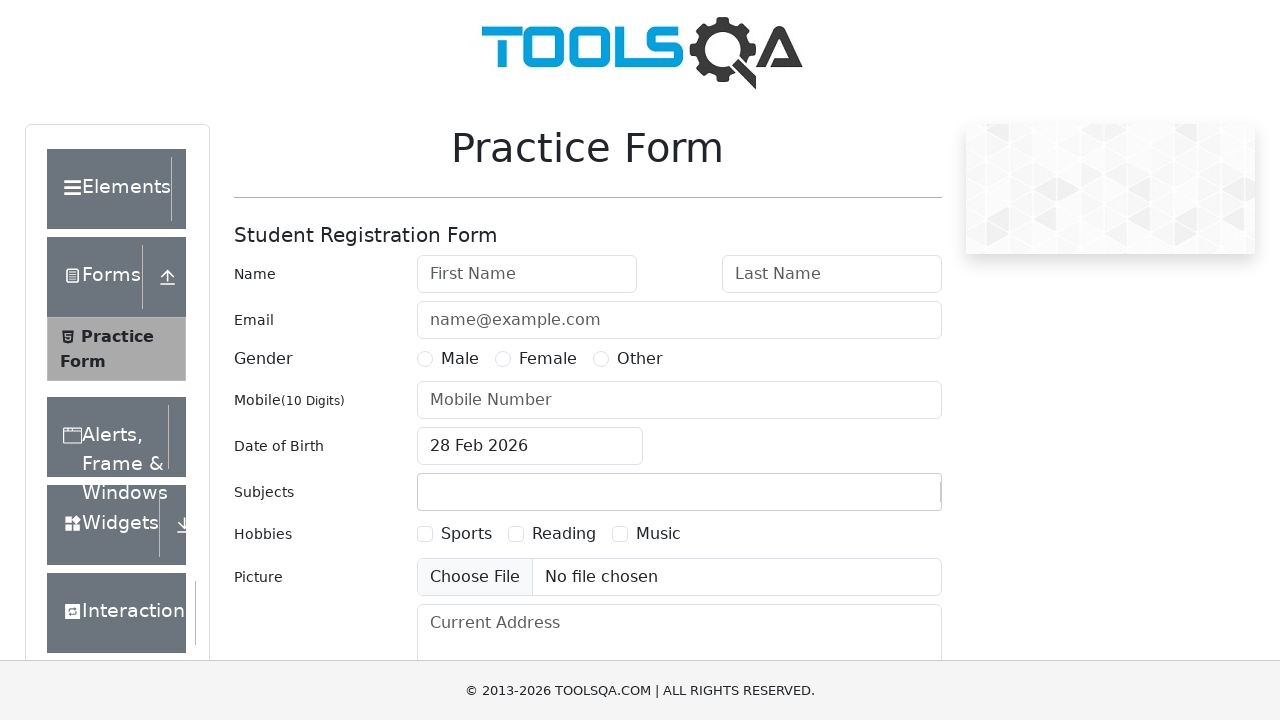

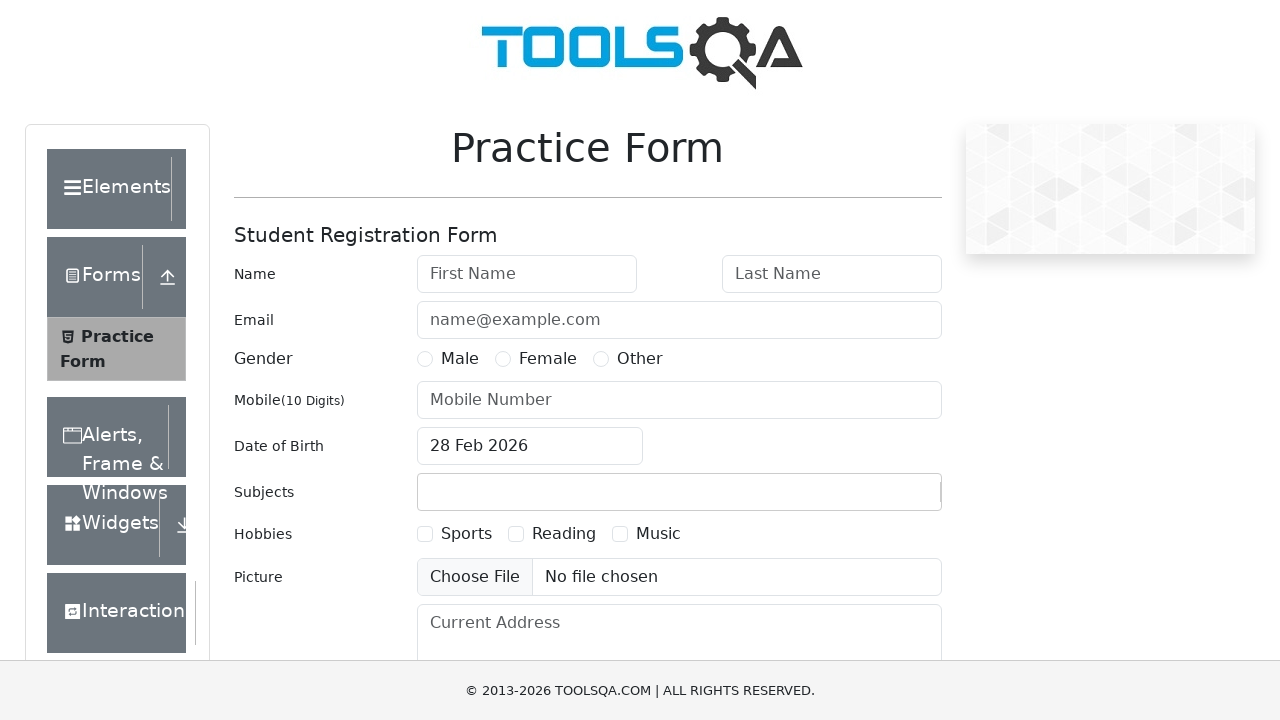